Tests wait functionality by clicking a button and waiting for a paragraph element to appear on the page using different wait strategies

Starting URL: https://testeroprogramowania.github.io/selenium/wait2.html

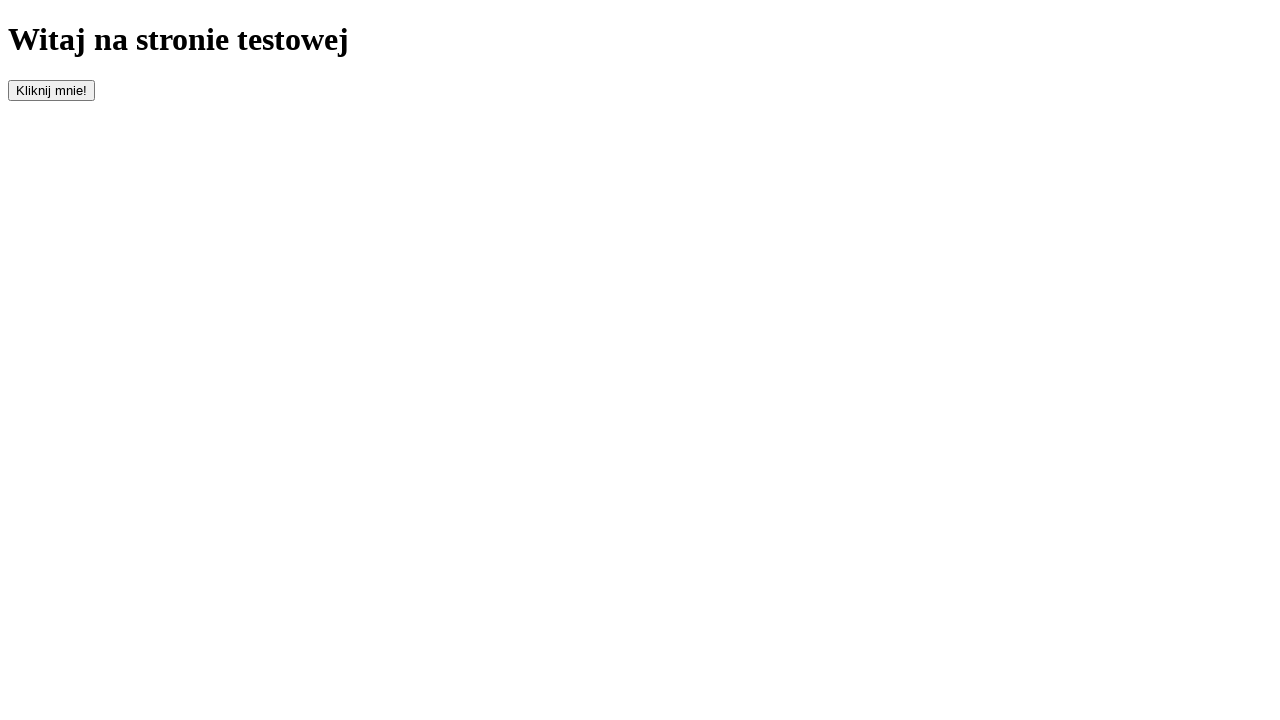

Navigated to wait functionality test page
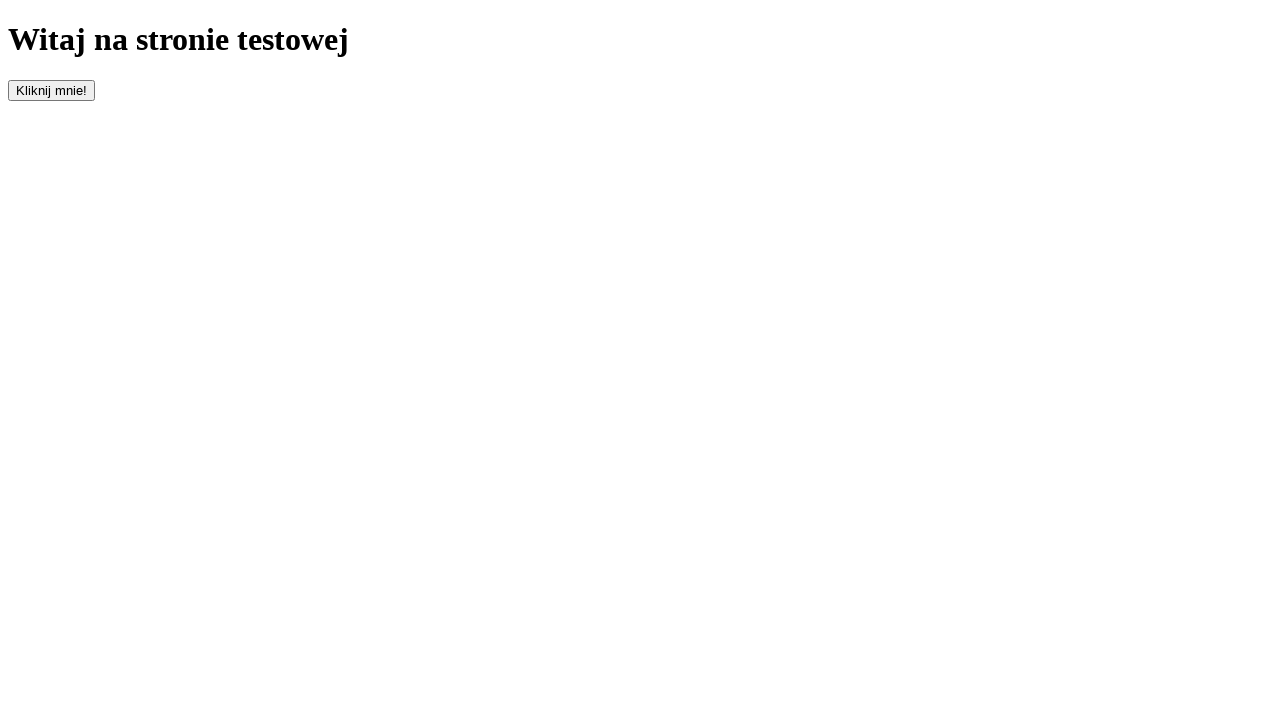

Clicked button with id 'clickOnMe' to trigger paragraph appearance at (52, 90) on #clickOnMe
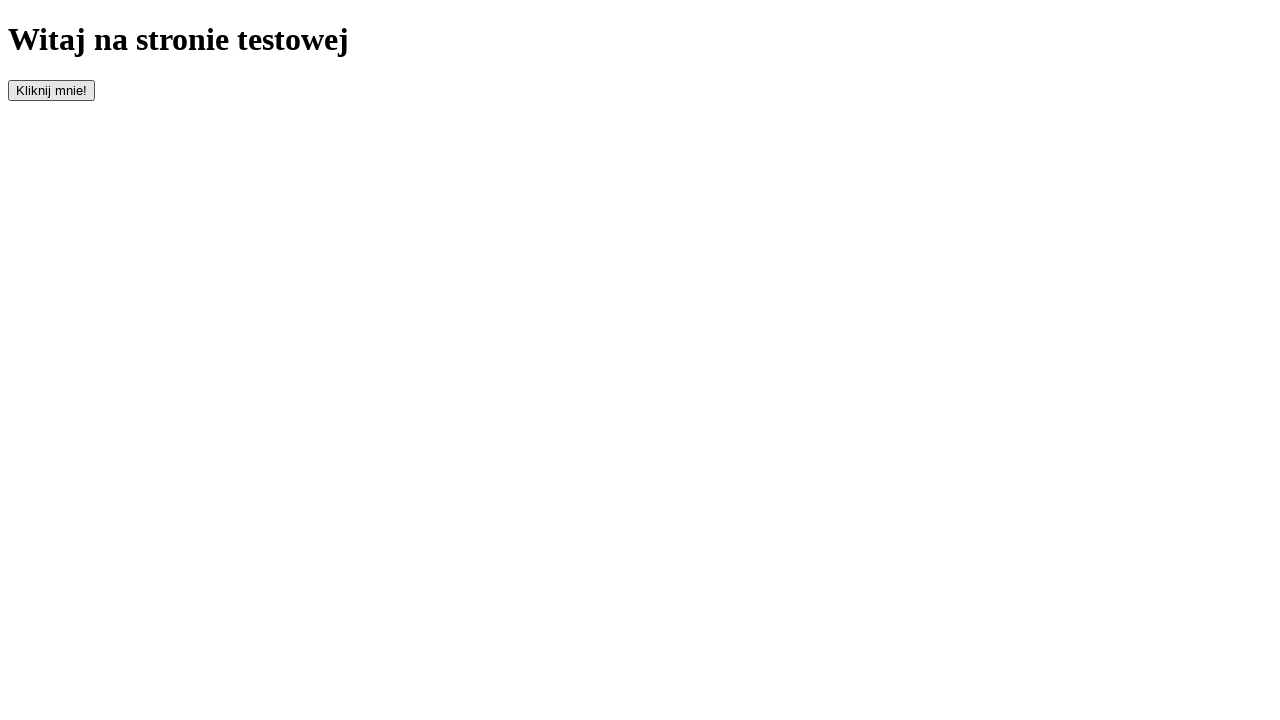

Waited for paragraph element to become visible (timeout: 10000ms)
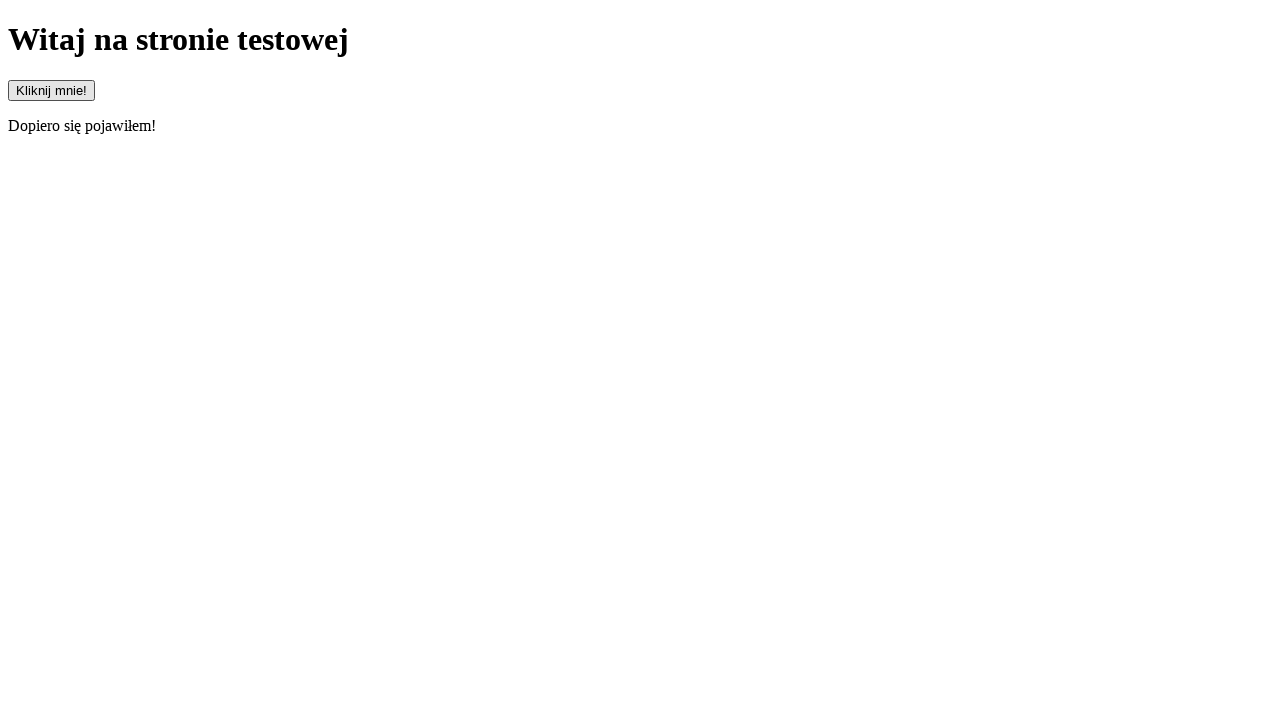

Verified paragraph element is visible using locator wait
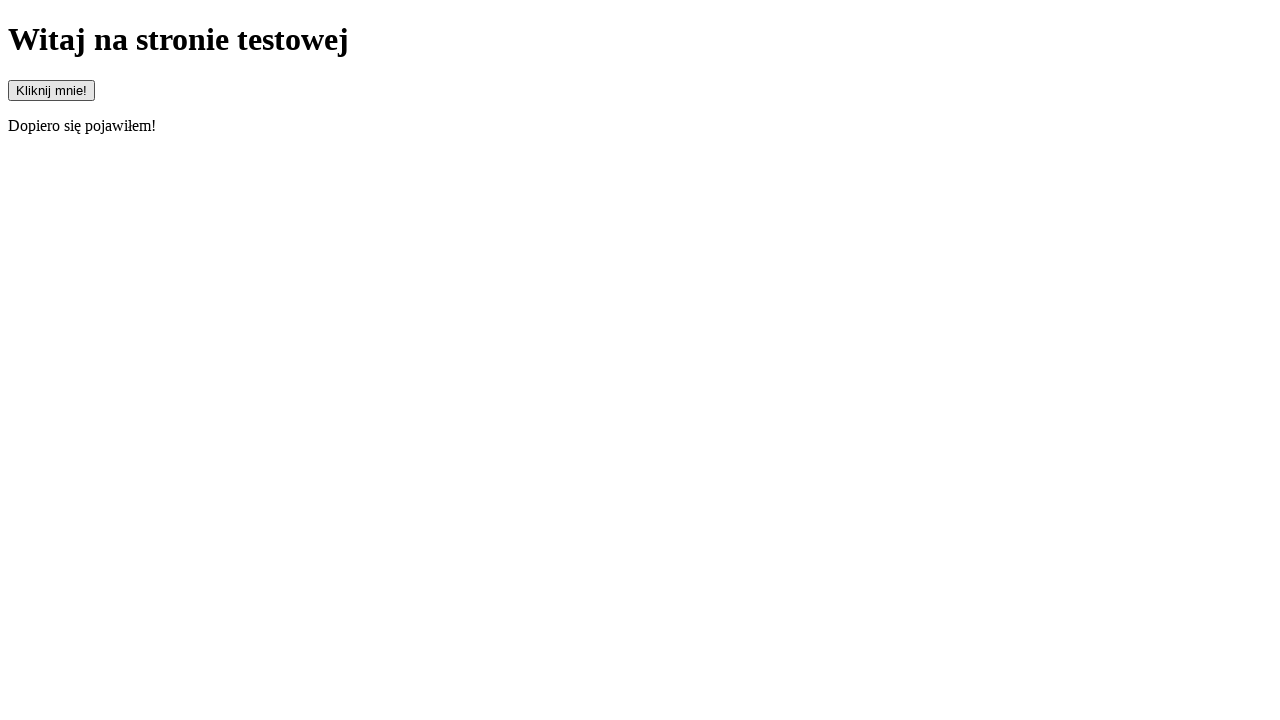

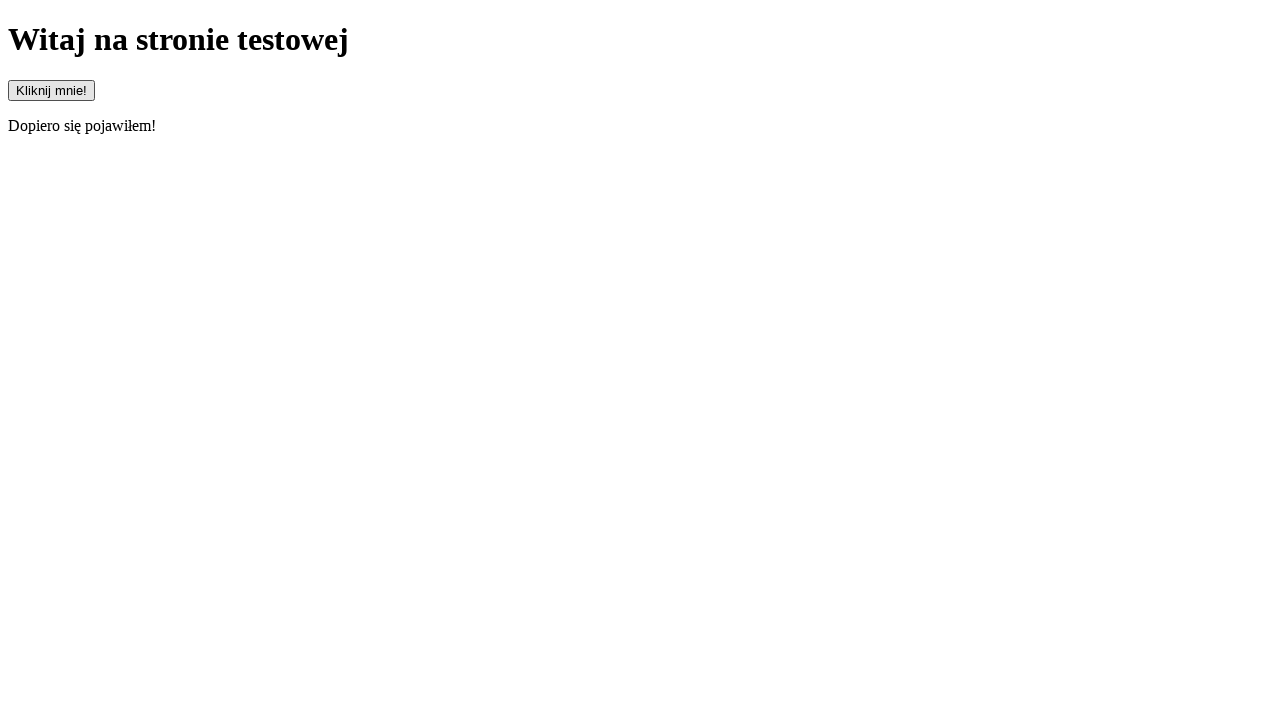